Tests clicking a button with a dynamically generated ID multiple times to verify the button can be located by its text content rather than a static ID.

Starting URL: http://uitestingplayground.com/dynamicid

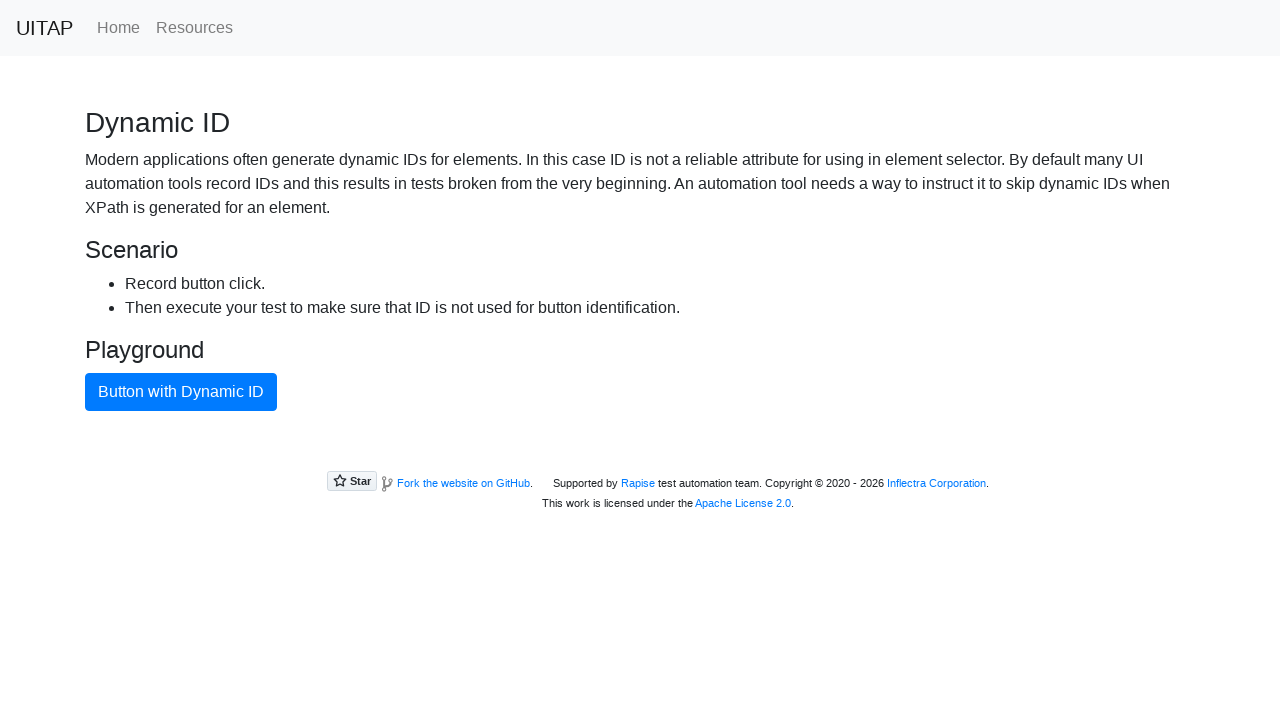

Clicked button with dynamic ID (first click) at (181, 392) on xpath=//button[text()="Button with Dynamic ID"]
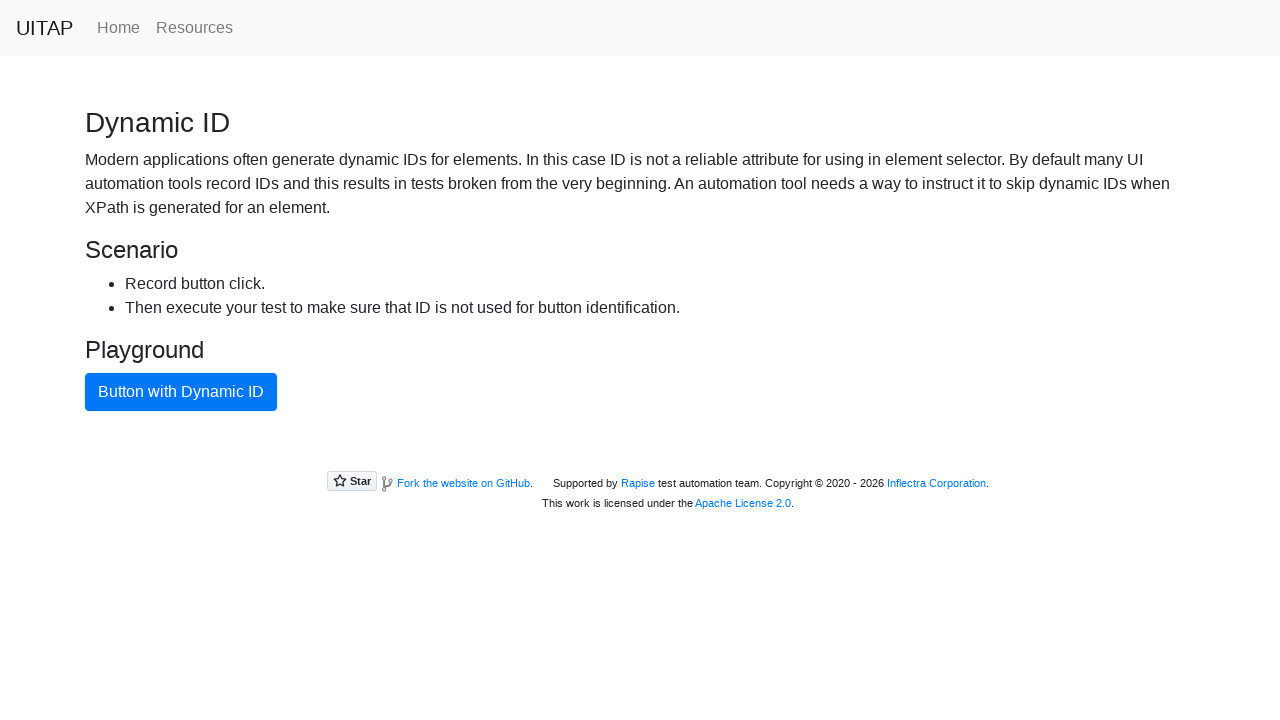

Clicked button with dynamic ID at (181, 392) on xpath=//button[text()="Button with Dynamic ID"]
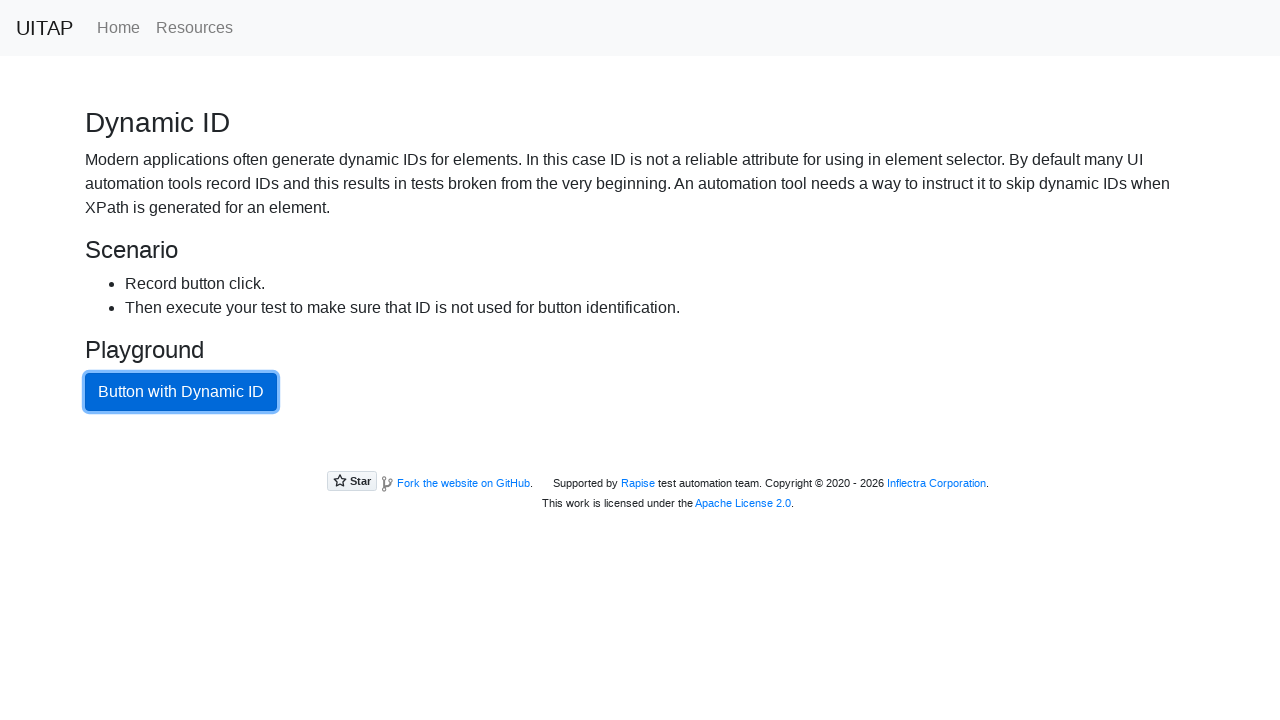

Waited 2 seconds between clicks
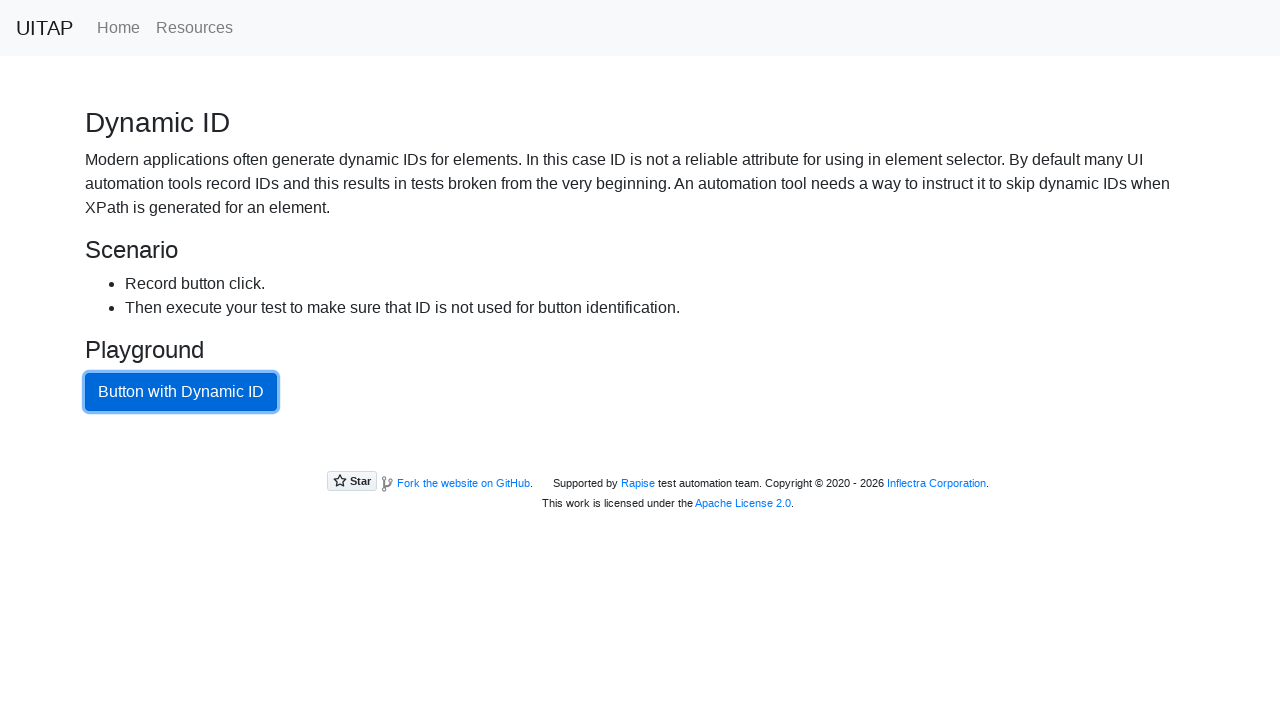

Clicked button with dynamic ID at (181, 392) on xpath=//button[text()="Button with Dynamic ID"]
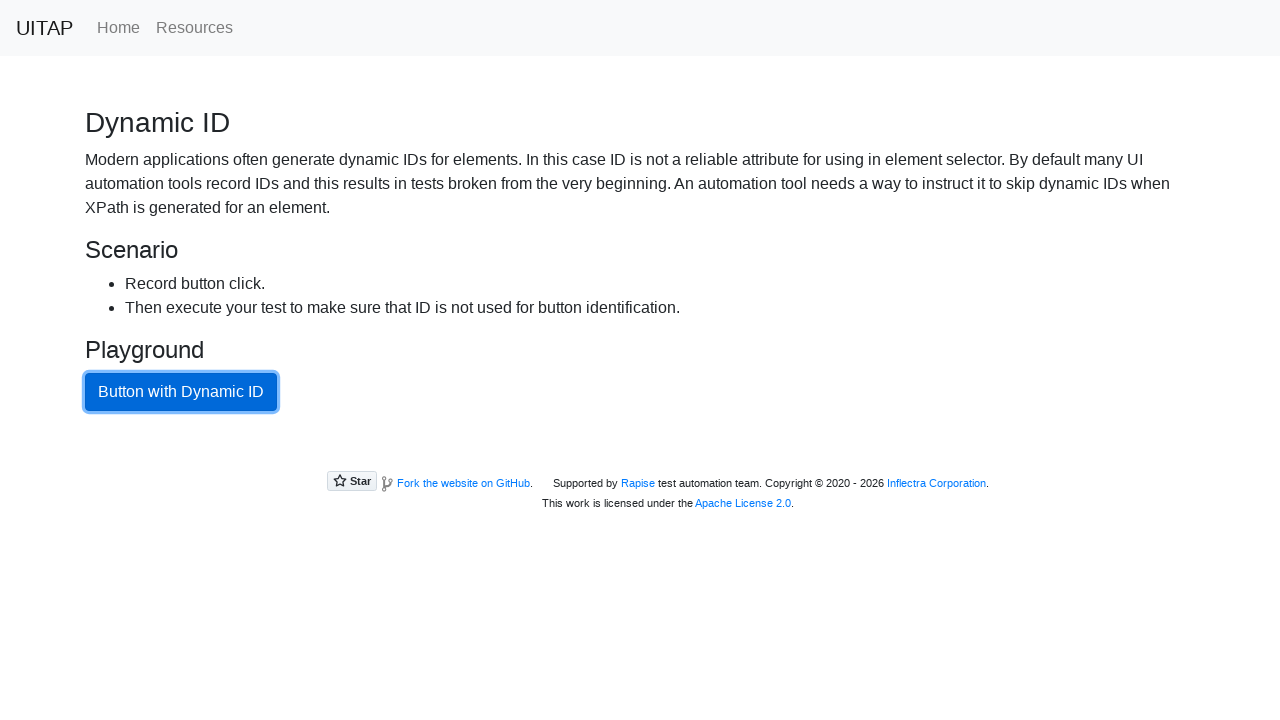

Waited 2 seconds between clicks
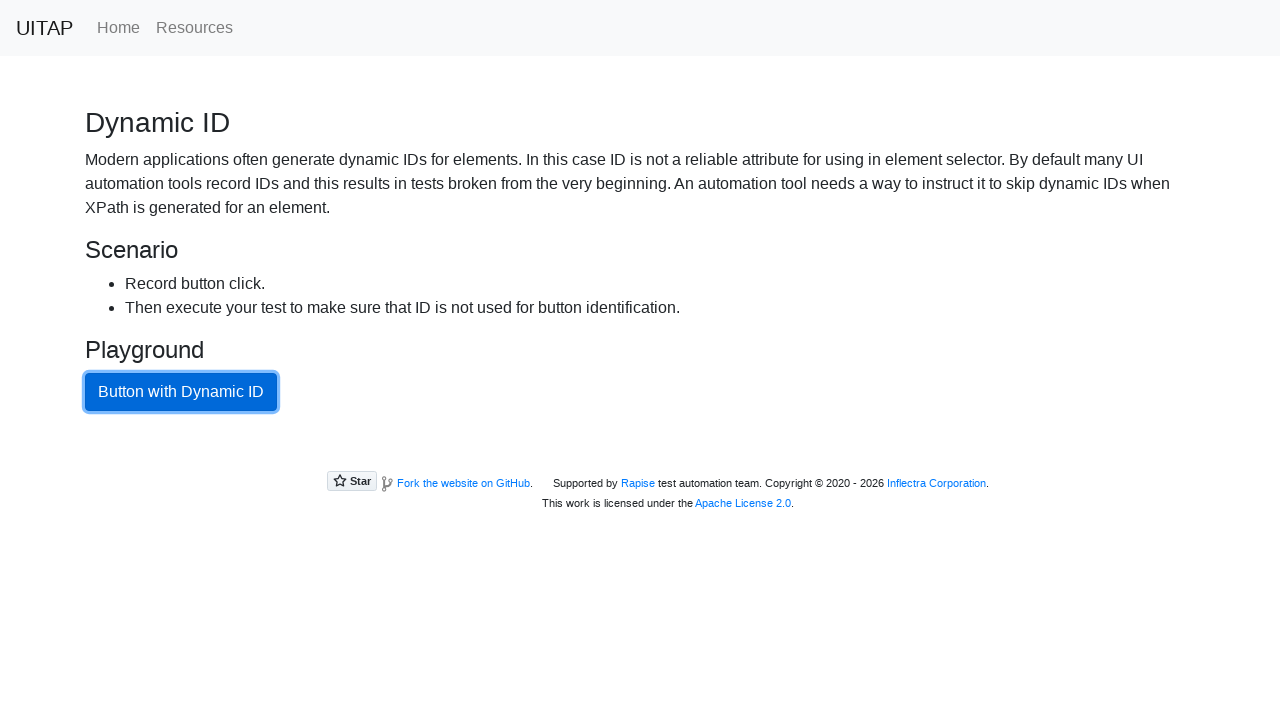

Clicked button with dynamic ID at (181, 392) on xpath=//button[text()="Button with Dynamic ID"]
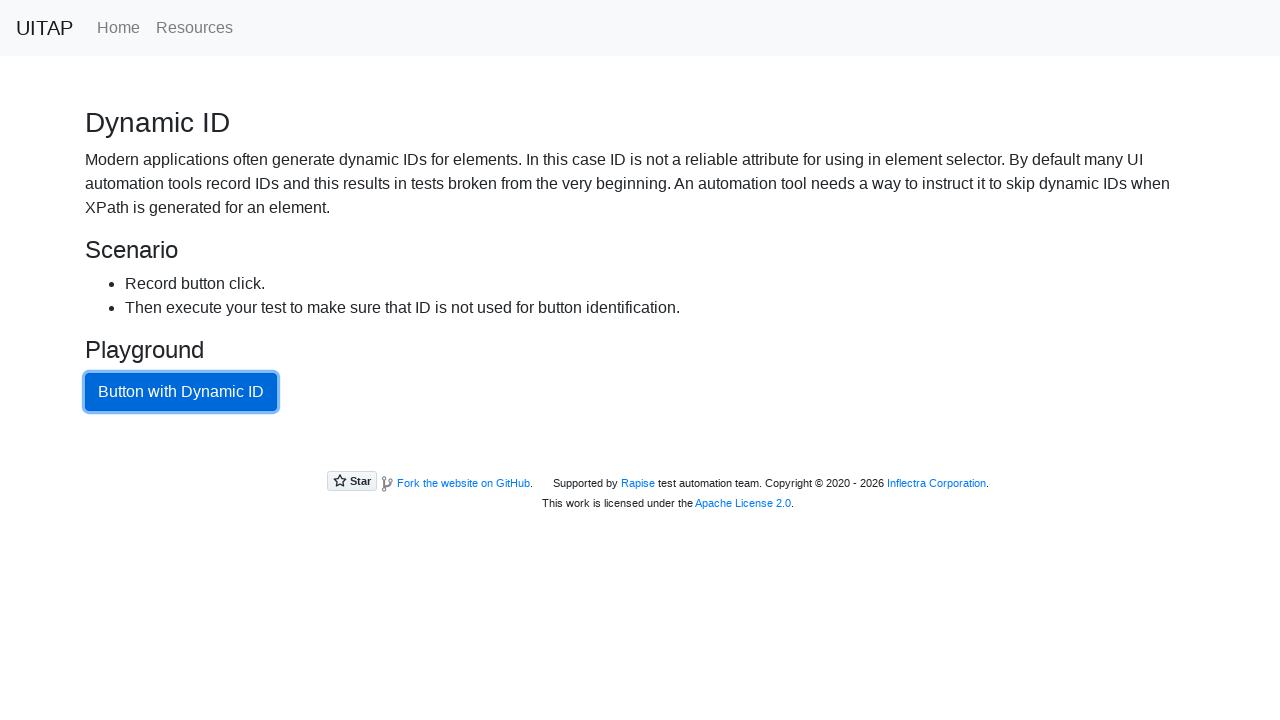

Waited 2 seconds between clicks
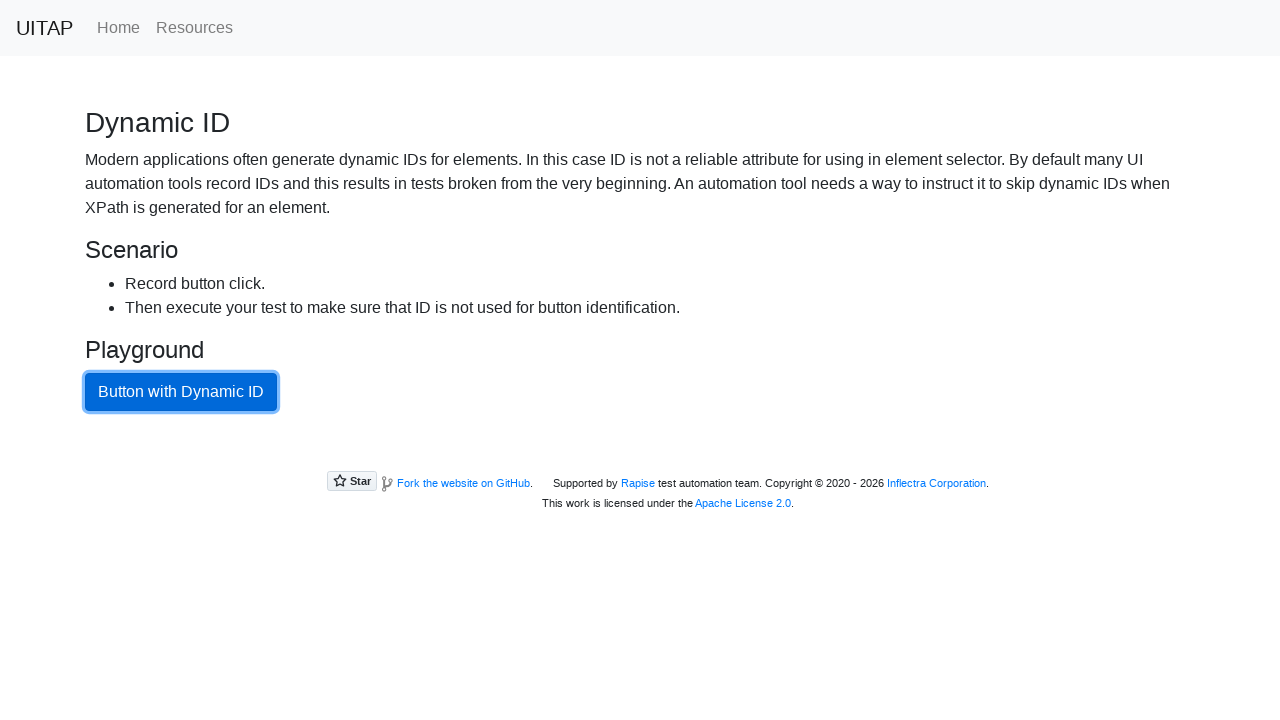

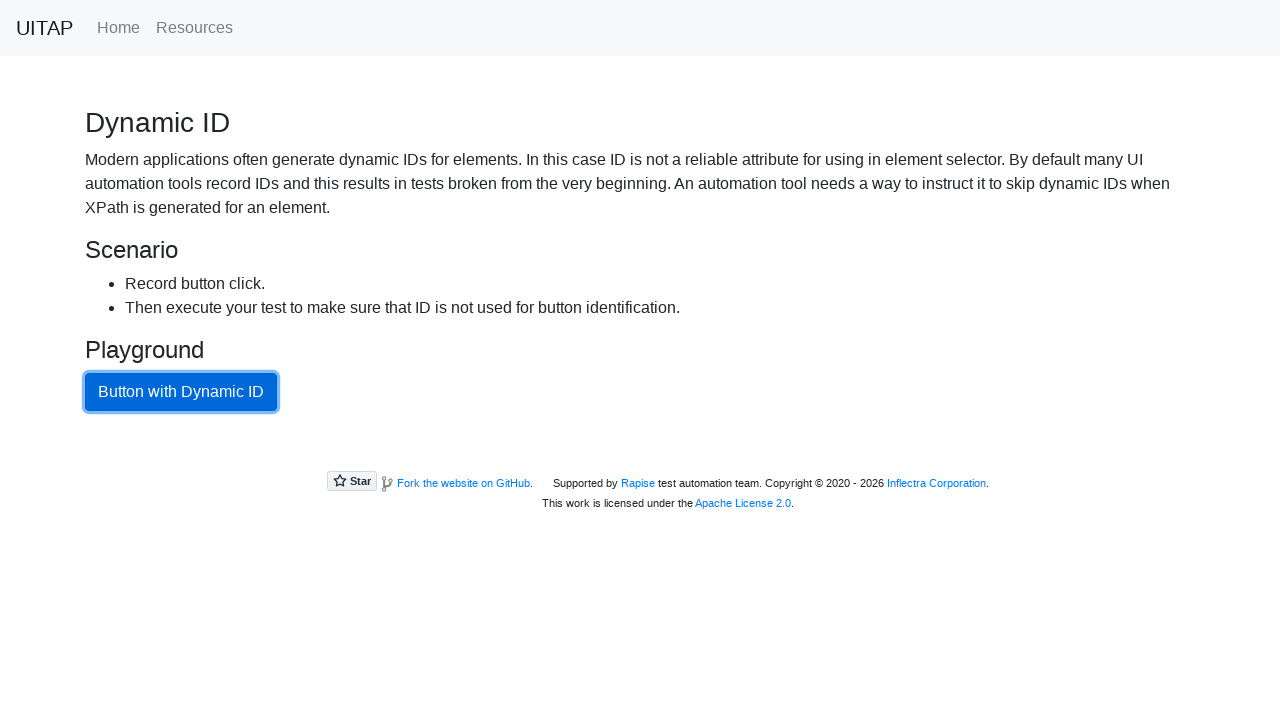